Tests footer link functionality by clicking on links in the first column of the footer section to open them in new tabs, then switches between the opened tabs to verify the pages loaded correctly.

Starting URL: http://qaclickacademy.com/practice.php

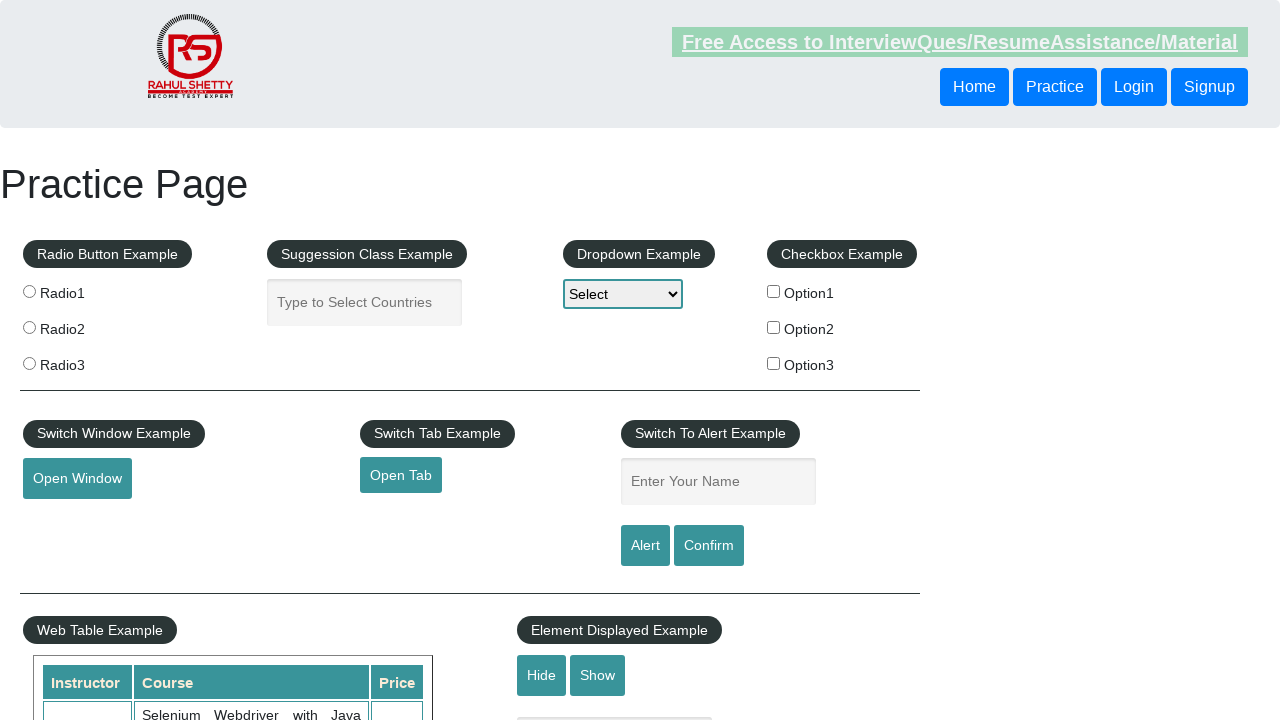

Waited for footer section (#gf-BIG) to load
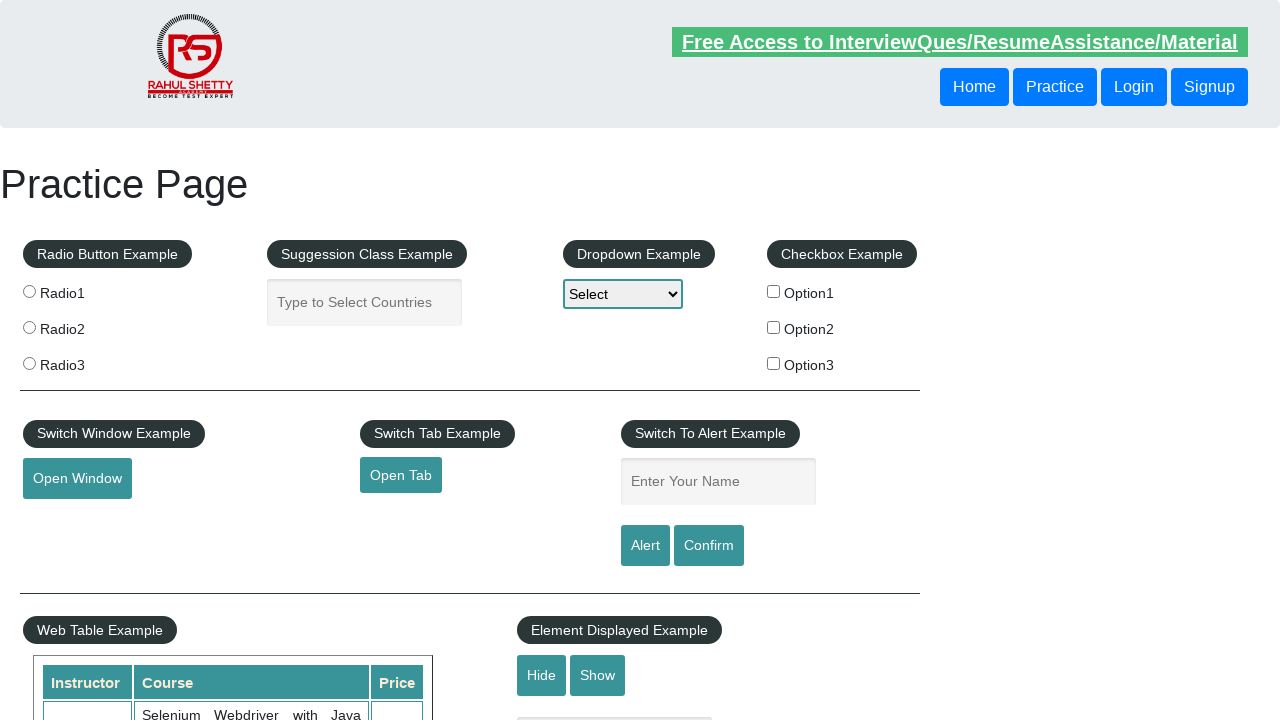

Located footer section (#gf-BIG)
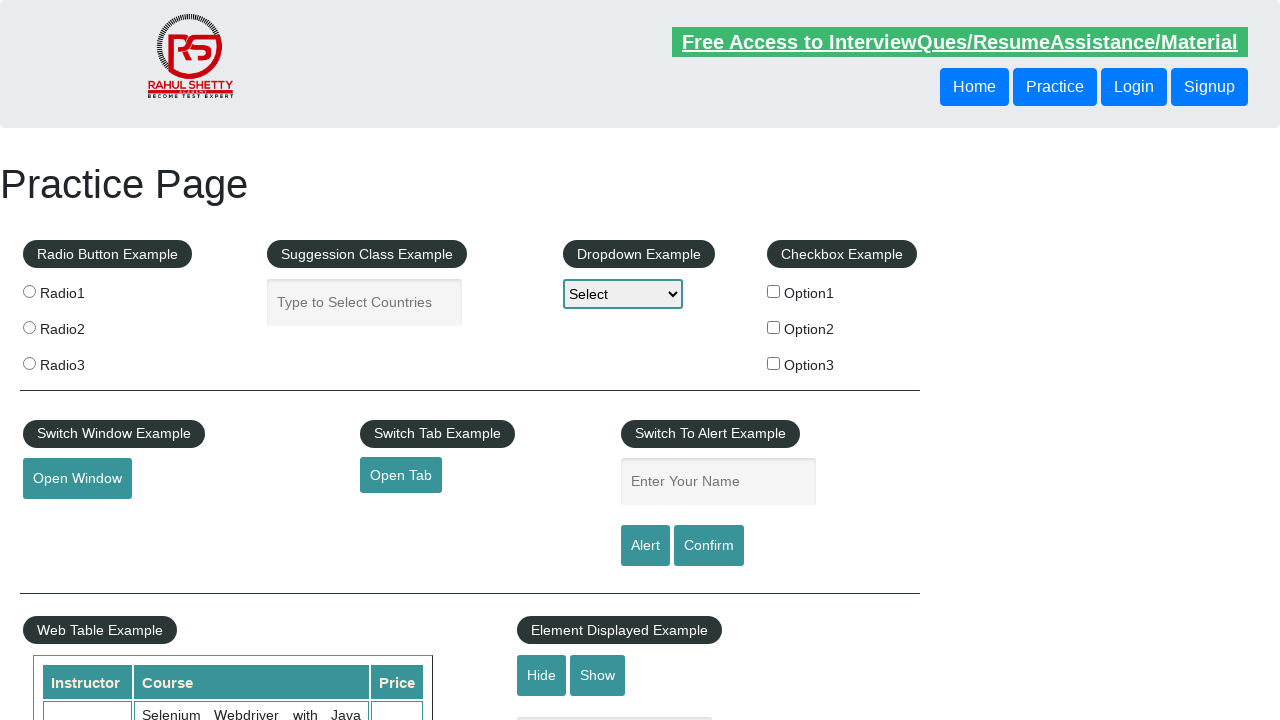

Located first column of footer links
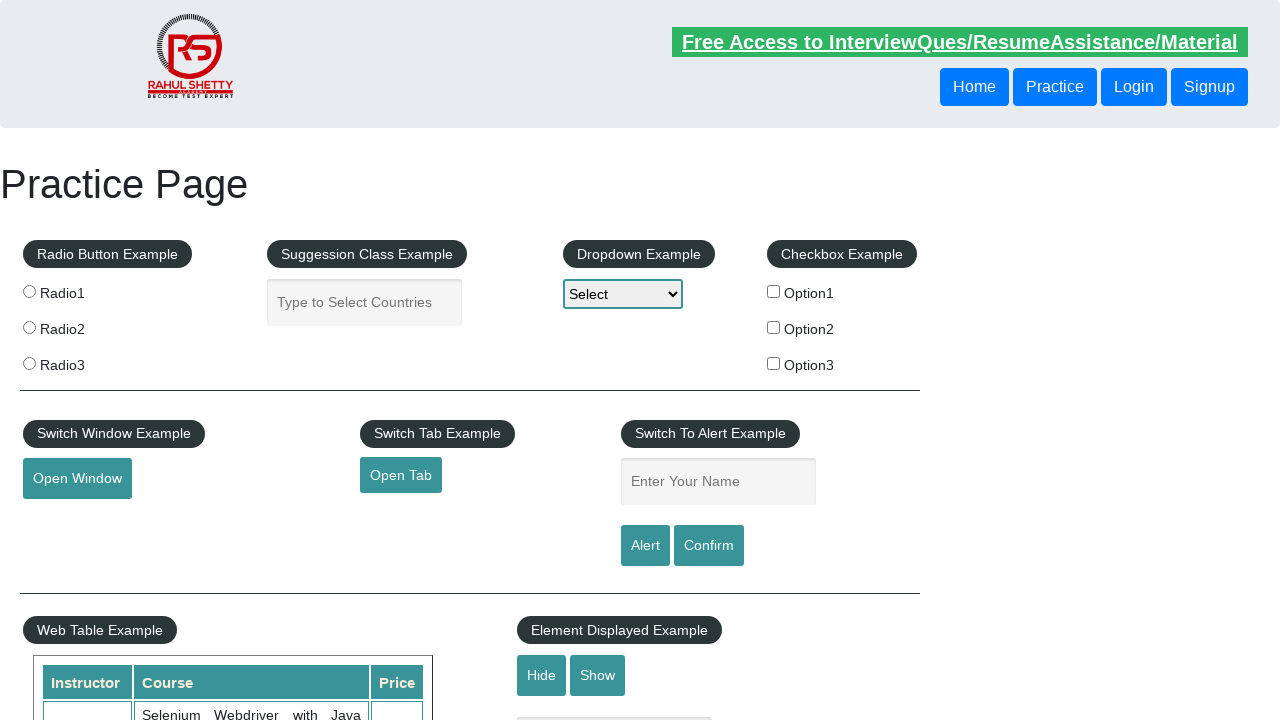

Found 5 links in the first footer column
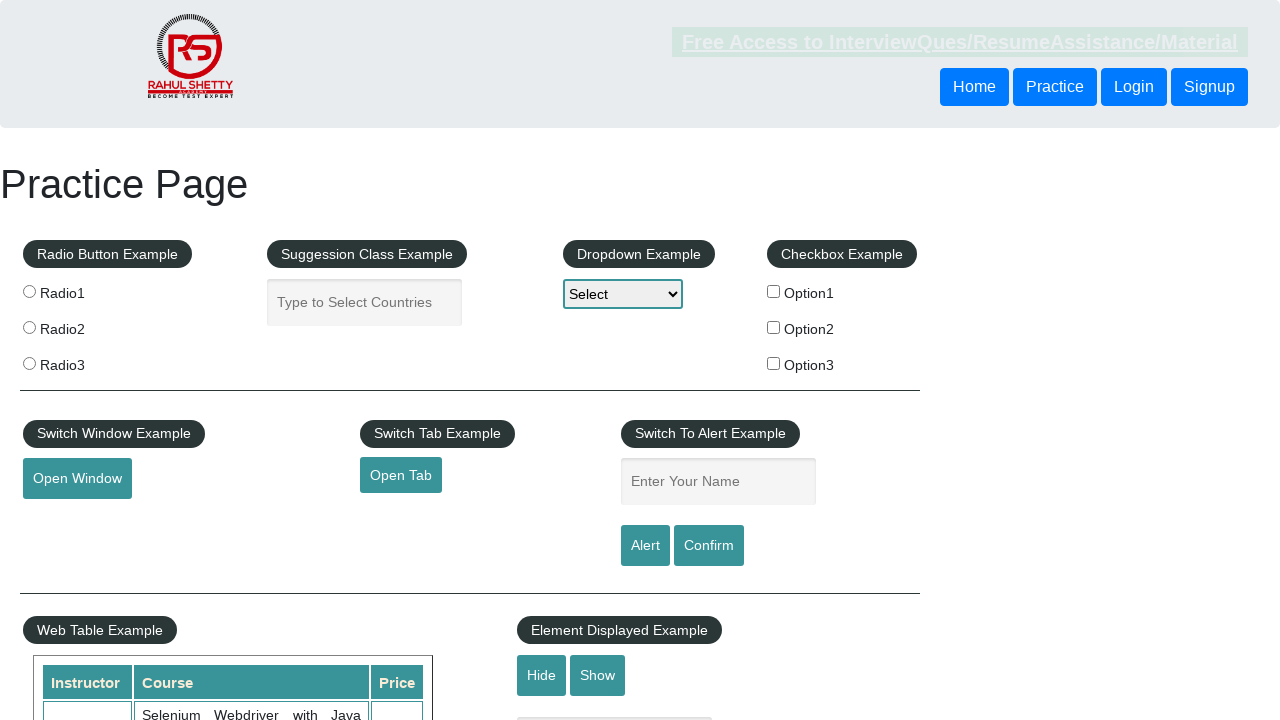

Opened footer link #1 in new tab using Ctrl+Click at (68, 520) on #gf-BIG >> xpath=//table/tbody/tr/td[1]/ul//a >> nth=1
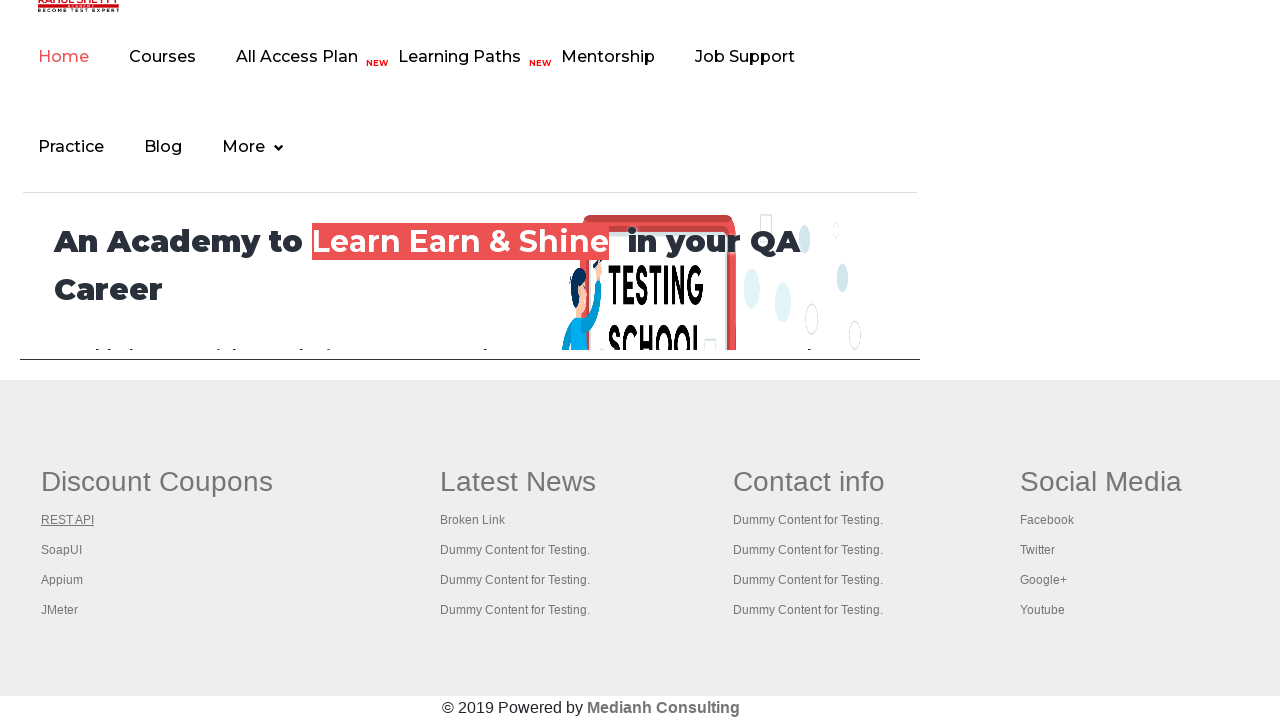

Waited 2 seconds for new tab to load
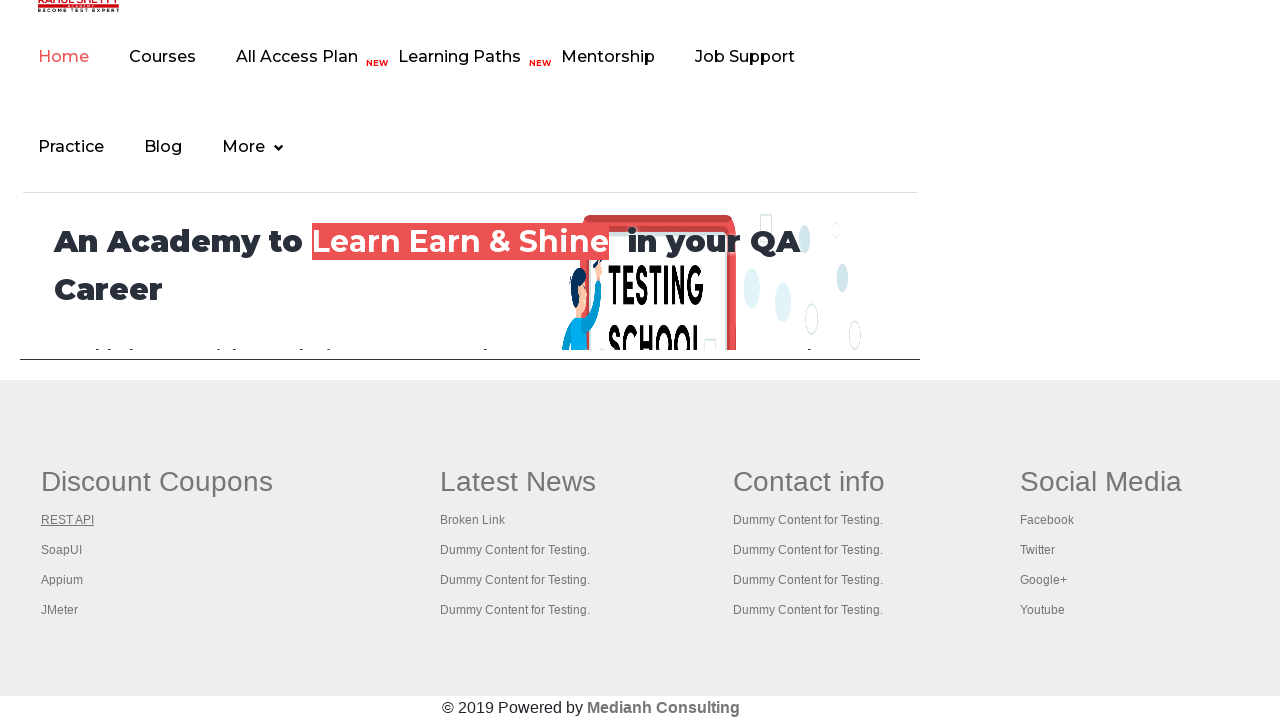

Opened footer link #2 in new tab using Ctrl+Click at (62, 550) on #gf-BIG >> xpath=//table/tbody/tr/td[1]/ul//a >> nth=2
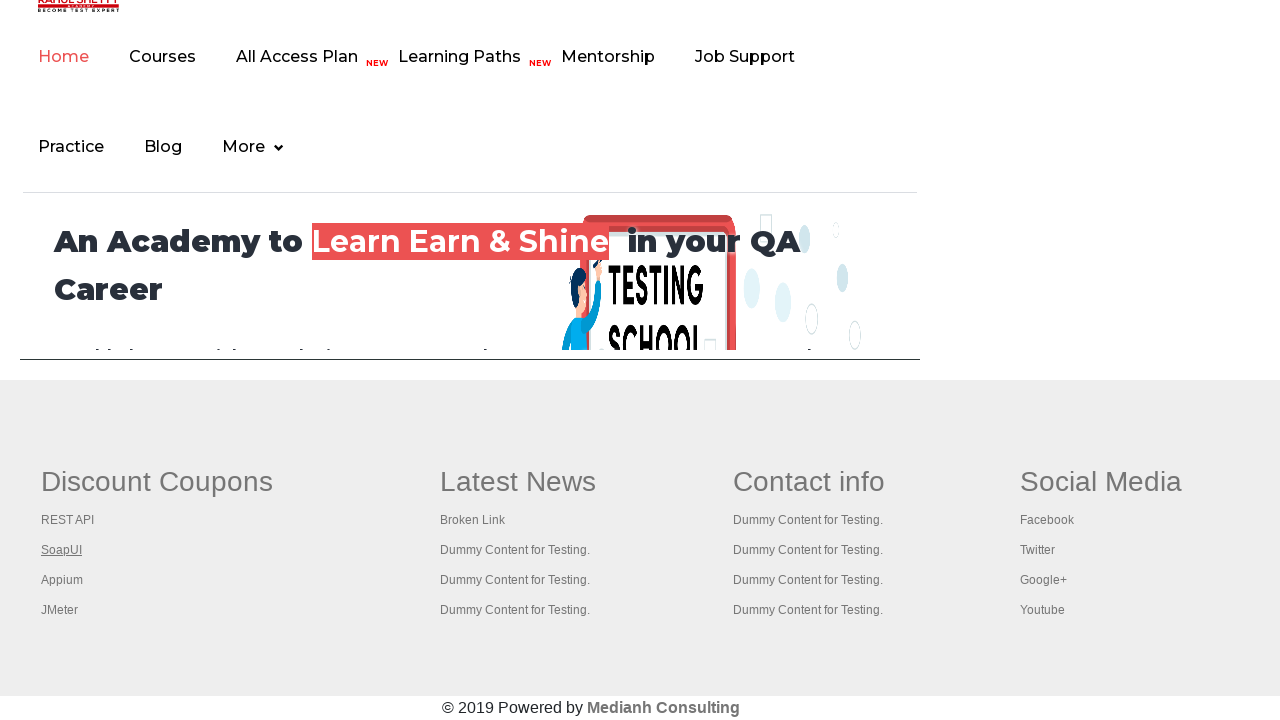

Waited 2 seconds for new tab to load
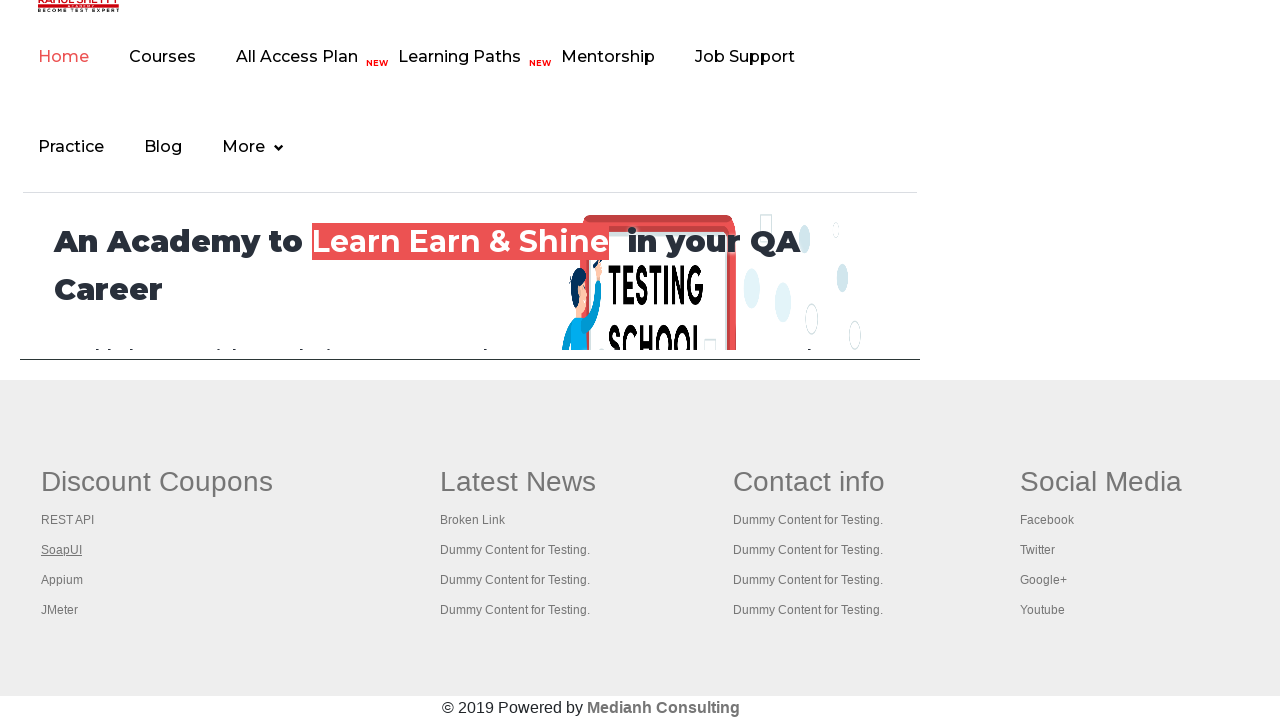

Opened footer link #3 in new tab using Ctrl+Click at (62, 580) on #gf-BIG >> xpath=//table/tbody/tr/td[1]/ul//a >> nth=3
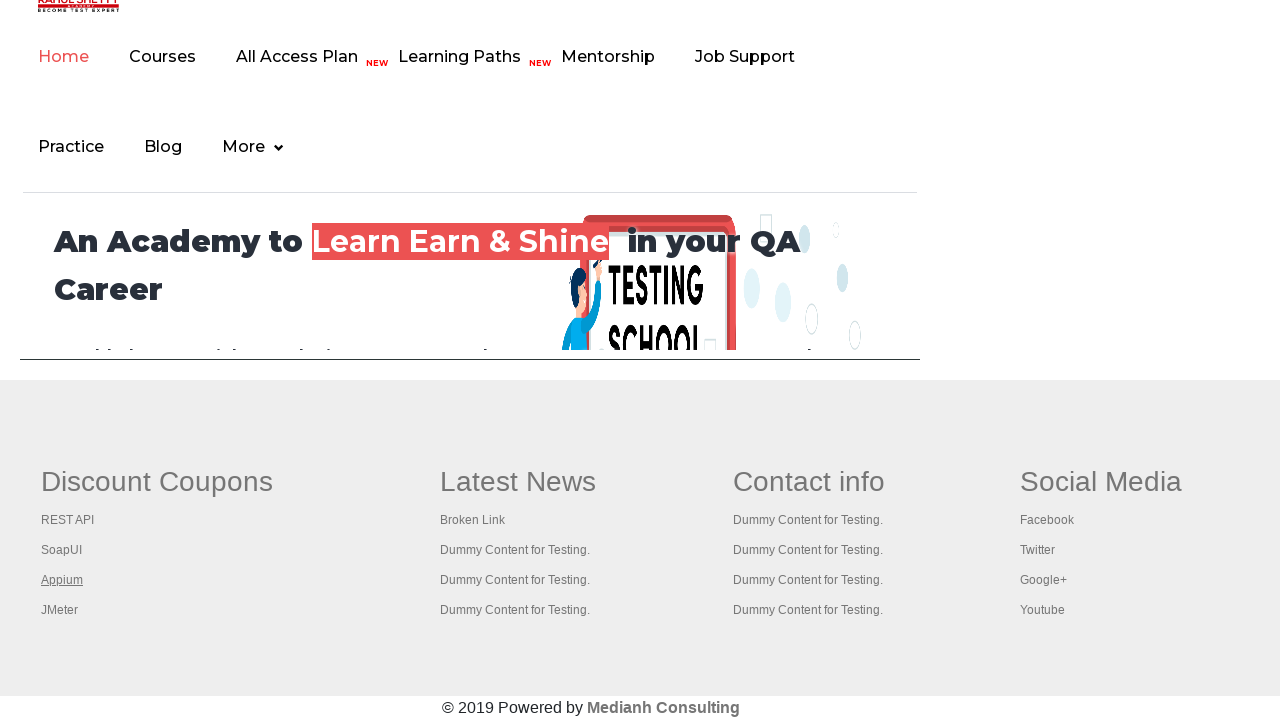

Waited 2 seconds for new tab to load
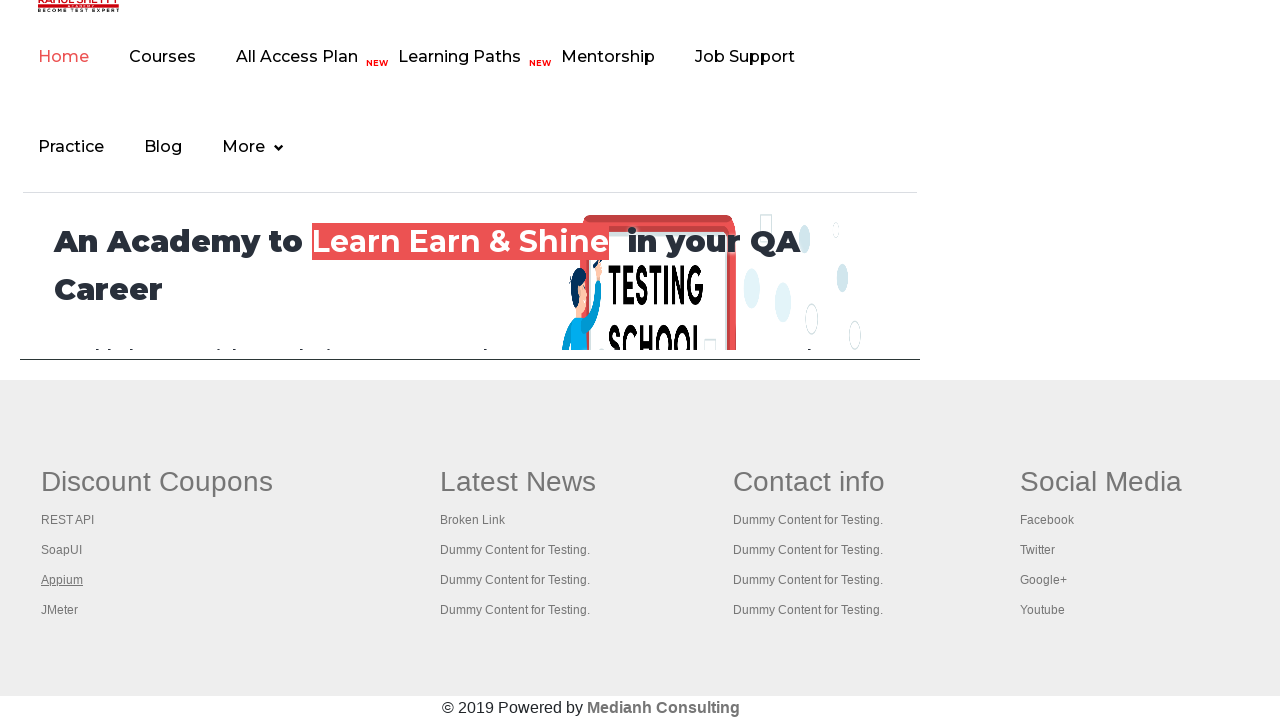

Opened footer link #4 in new tab using Ctrl+Click at (60, 610) on #gf-BIG >> xpath=//table/tbody/tr/td[1]/ul//a >> nth=4
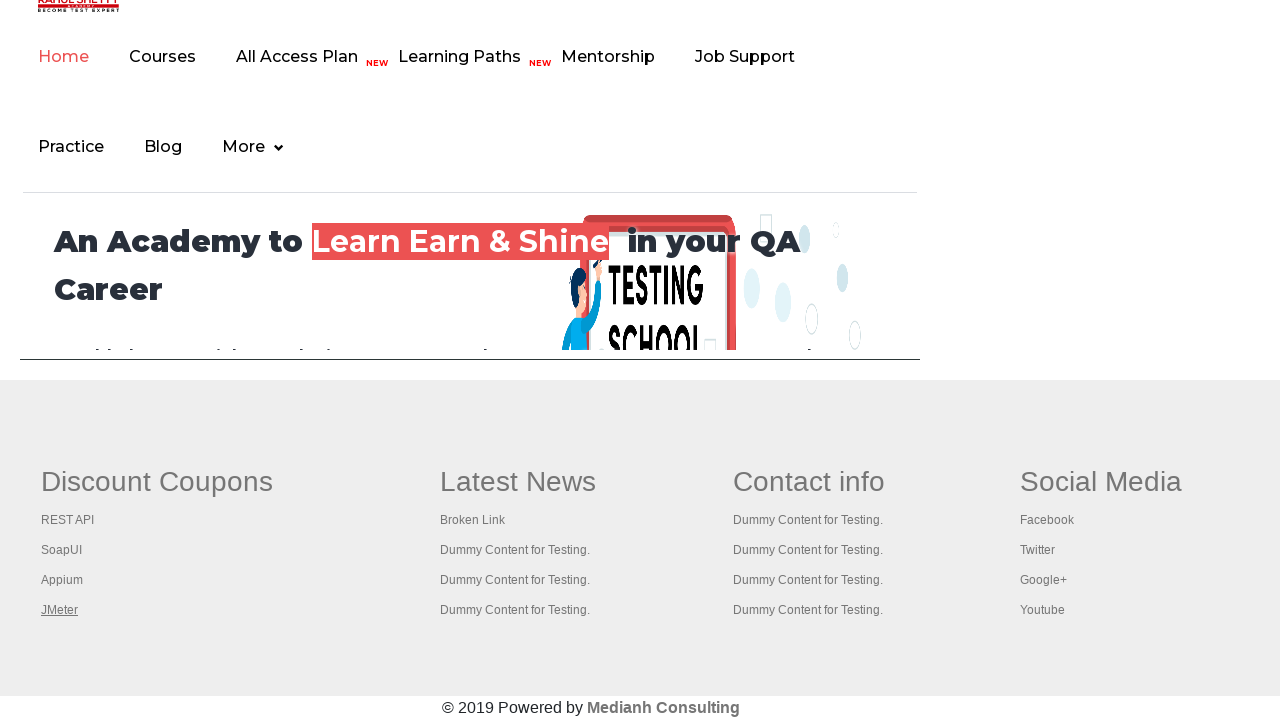

Waited 2 seconds for new tab to load
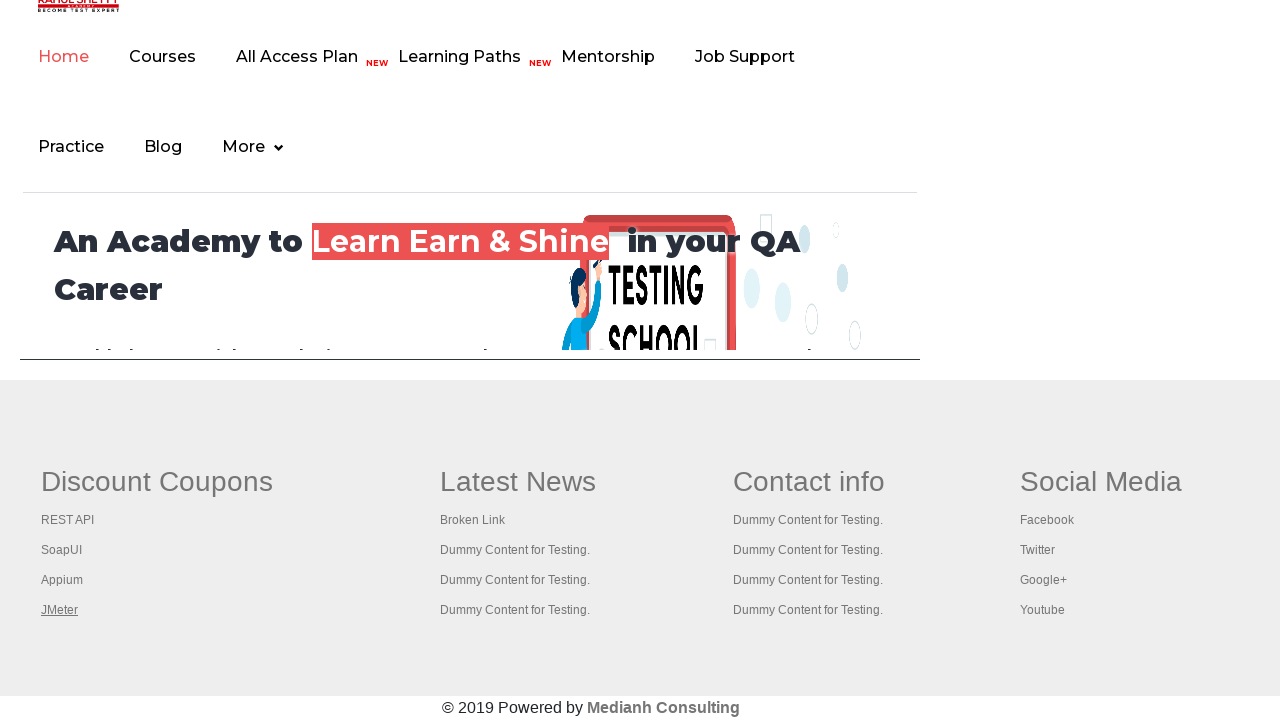

Retrieved all open pages/tabs (5 total)
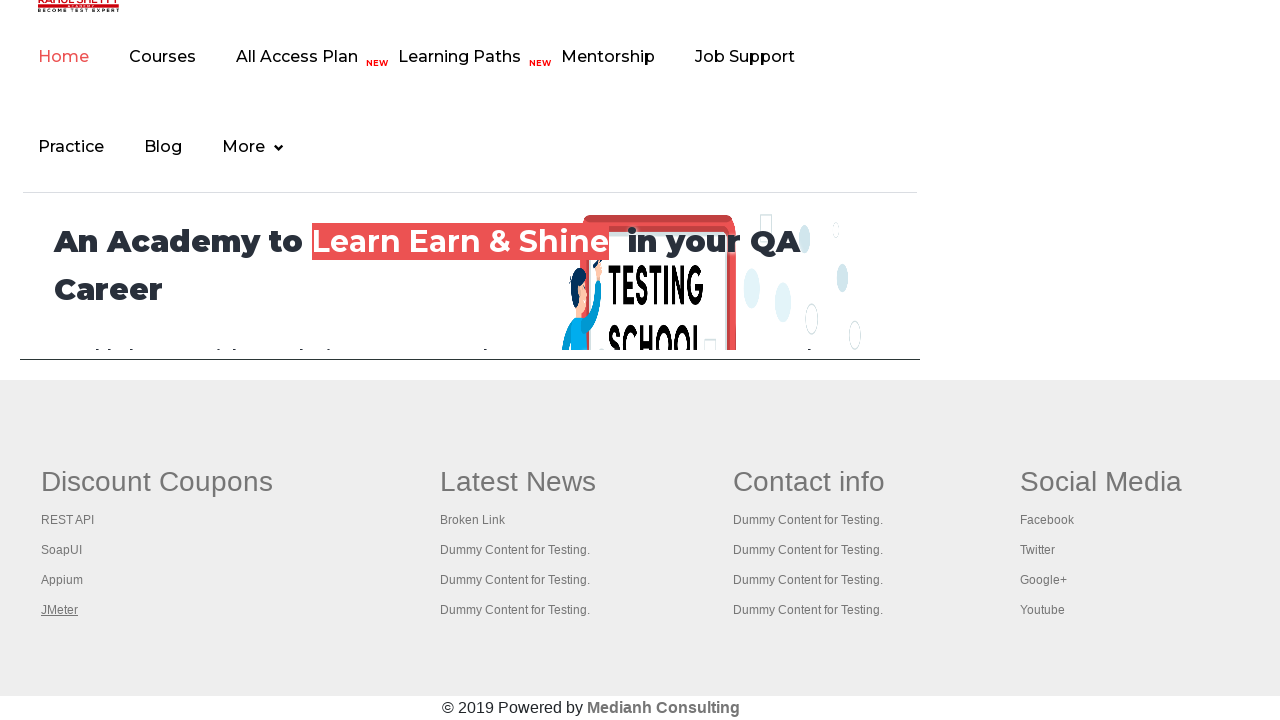

Switched to tab with title 'Practice Page'
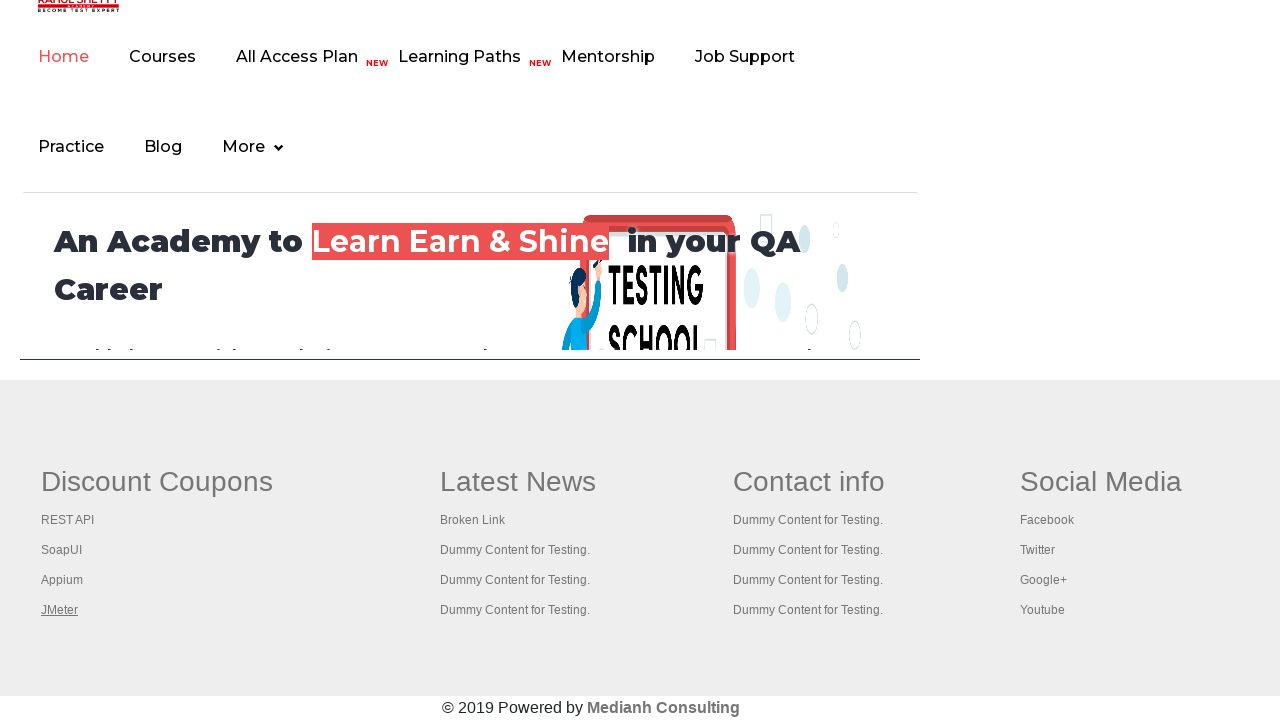

Page 'Practice Page' reached domcontentloaded state
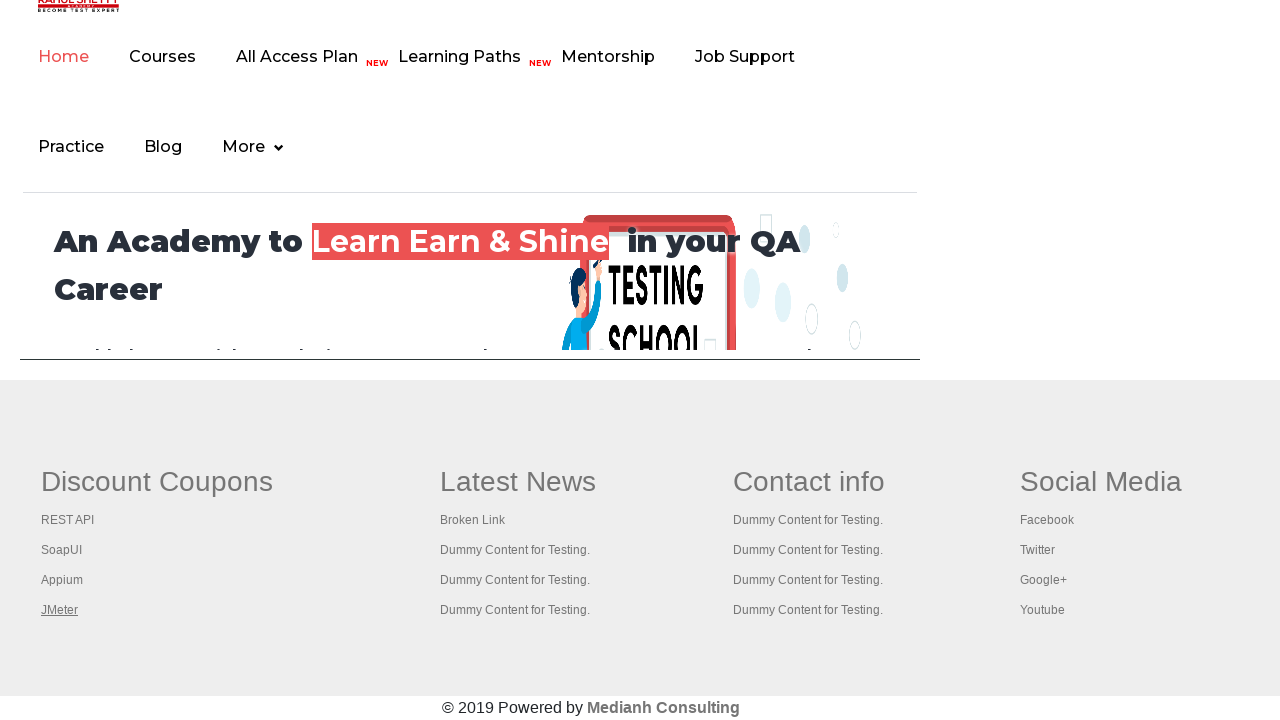

Switched to tab with title 'REST API Tutorial'
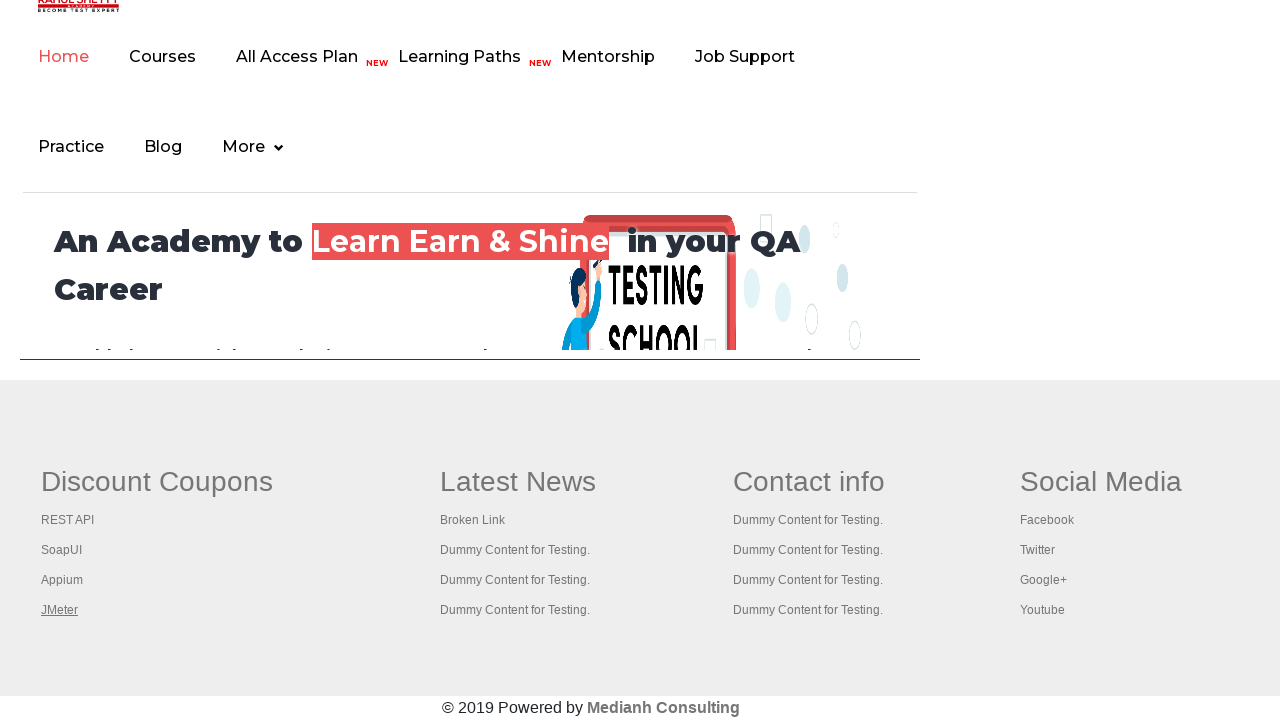

Page 'REST API Tutorial' reached domcontentloaded state
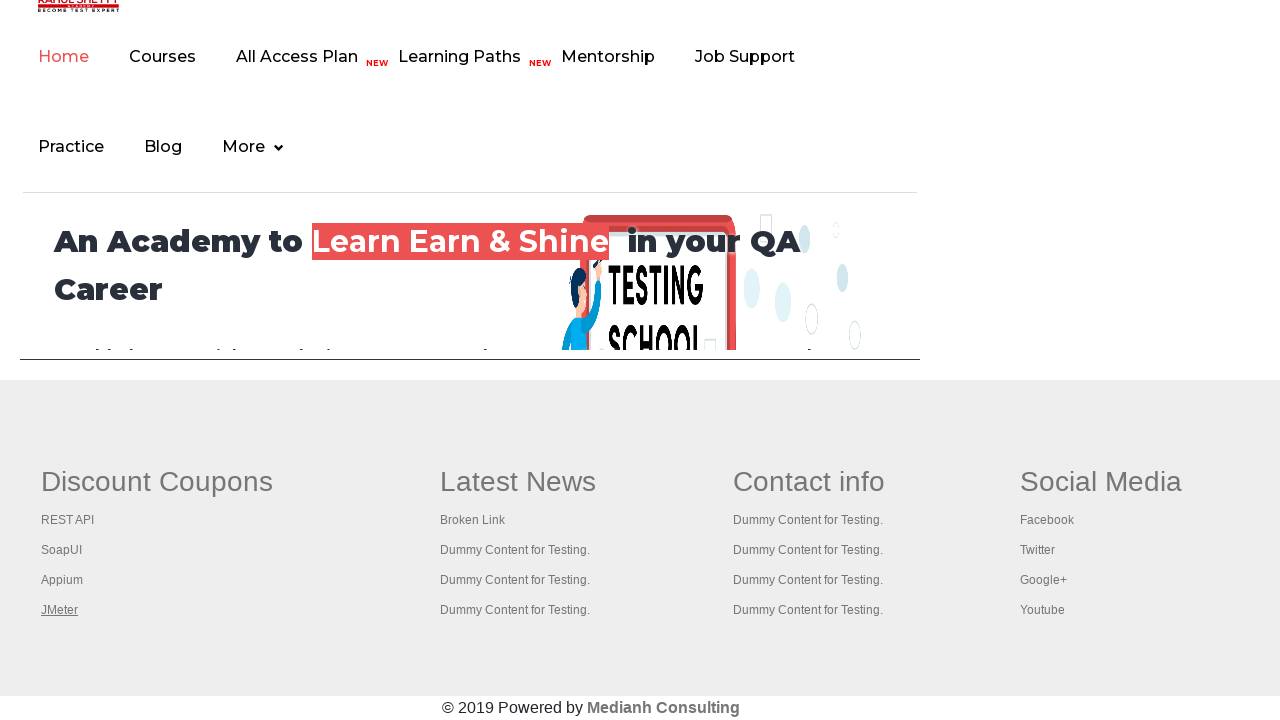

Switched to tab with title 'The World’s Most Popular API Testing Tool | SoapUI'
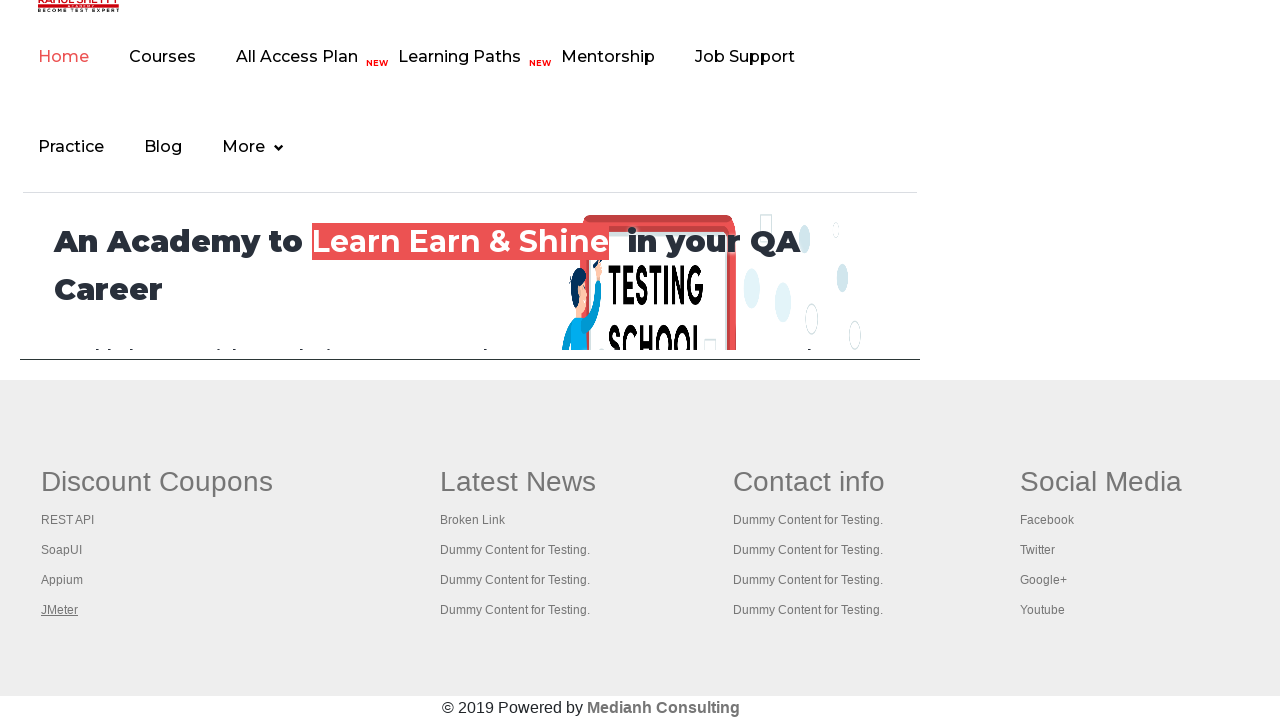

Page 'The World’s Most Popular API Testing Tool | SoapUI' reached domcontentloaded state
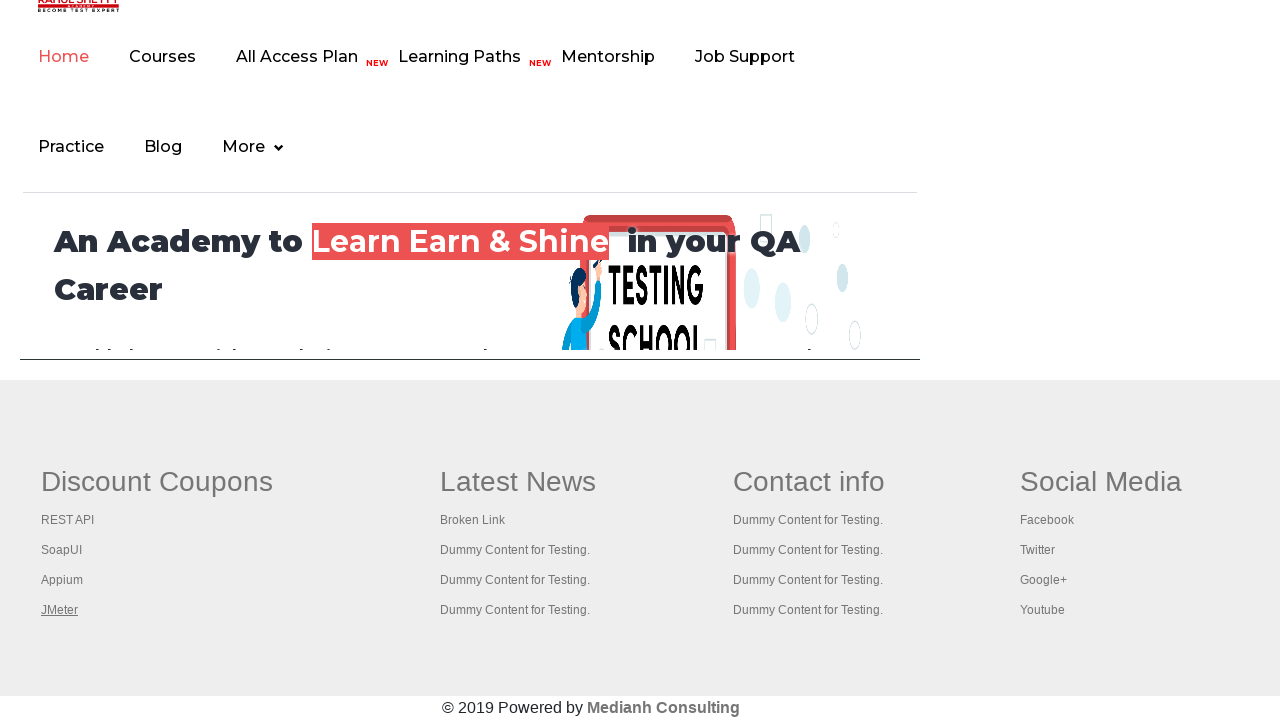

Switched to tab with title 'Appium tutorial for Mobile Apps testing | RahulShetty Academy | Rahul'
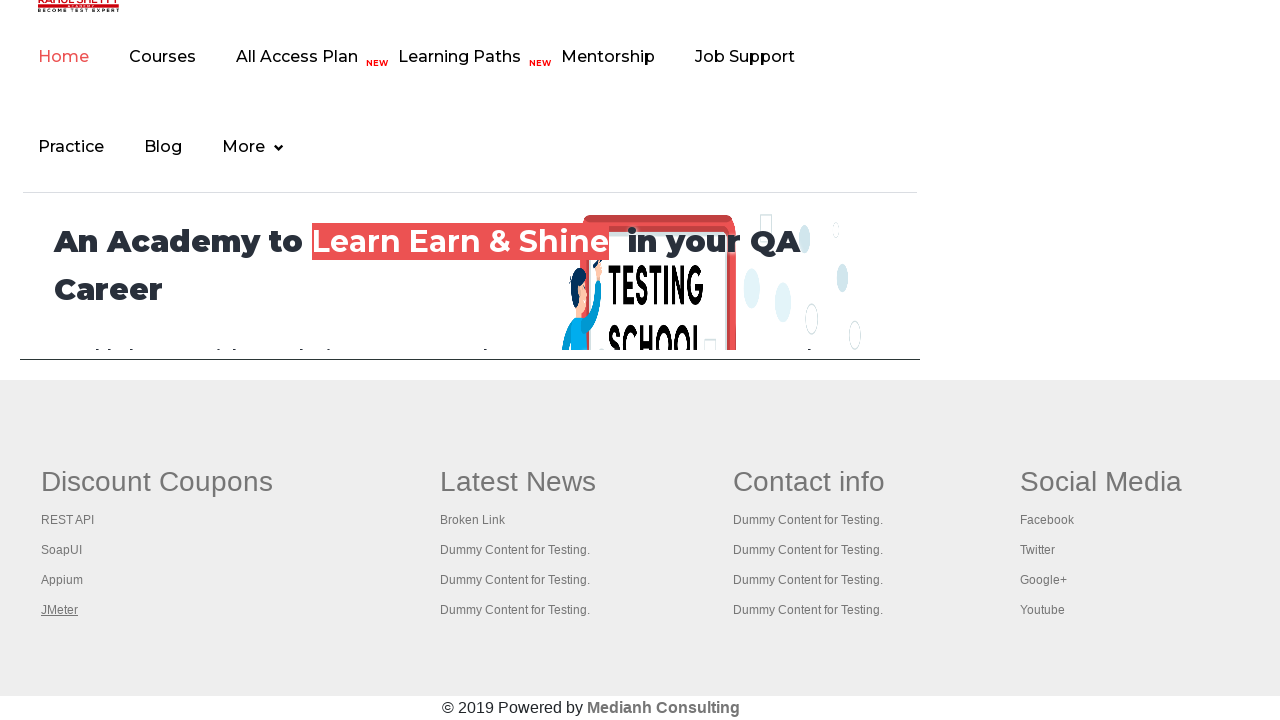

Page 'Appium tutorial for Mobile Apps testing | RahulShetty Academy | Rahul' reached domcontentloaded state
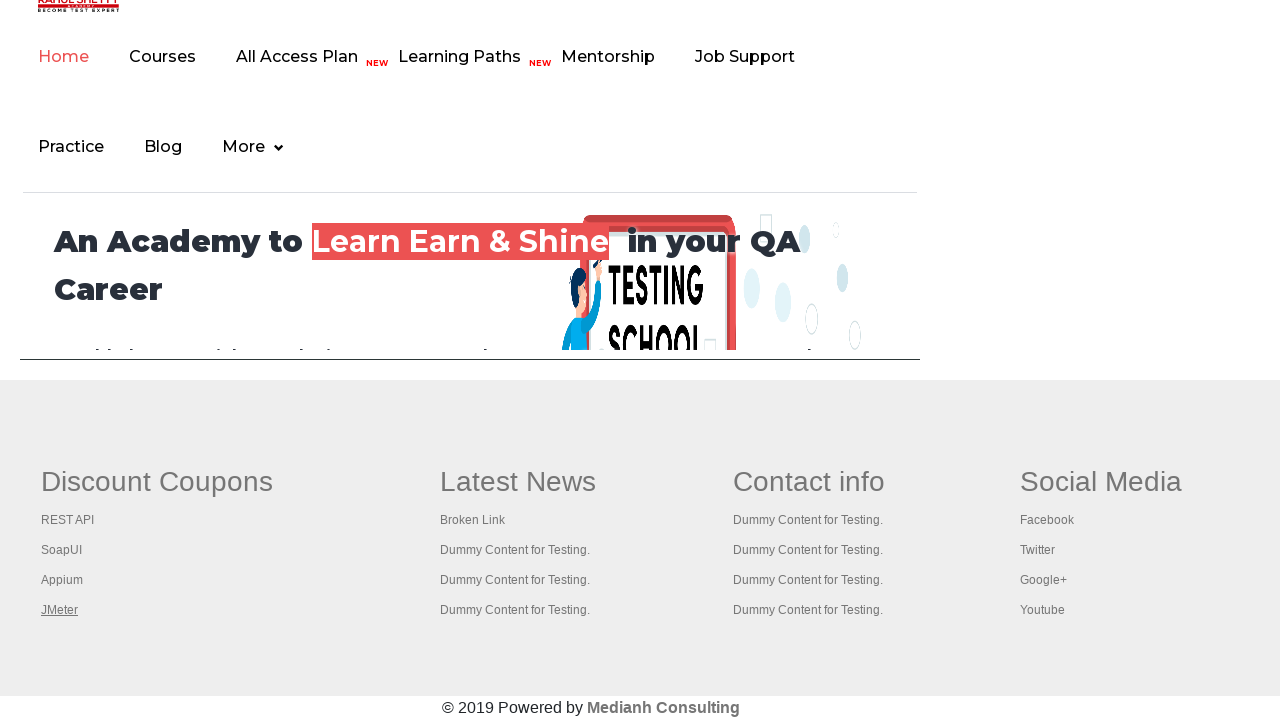

Switched to tab with title 'Apache JMeter - Apache JMeter™'
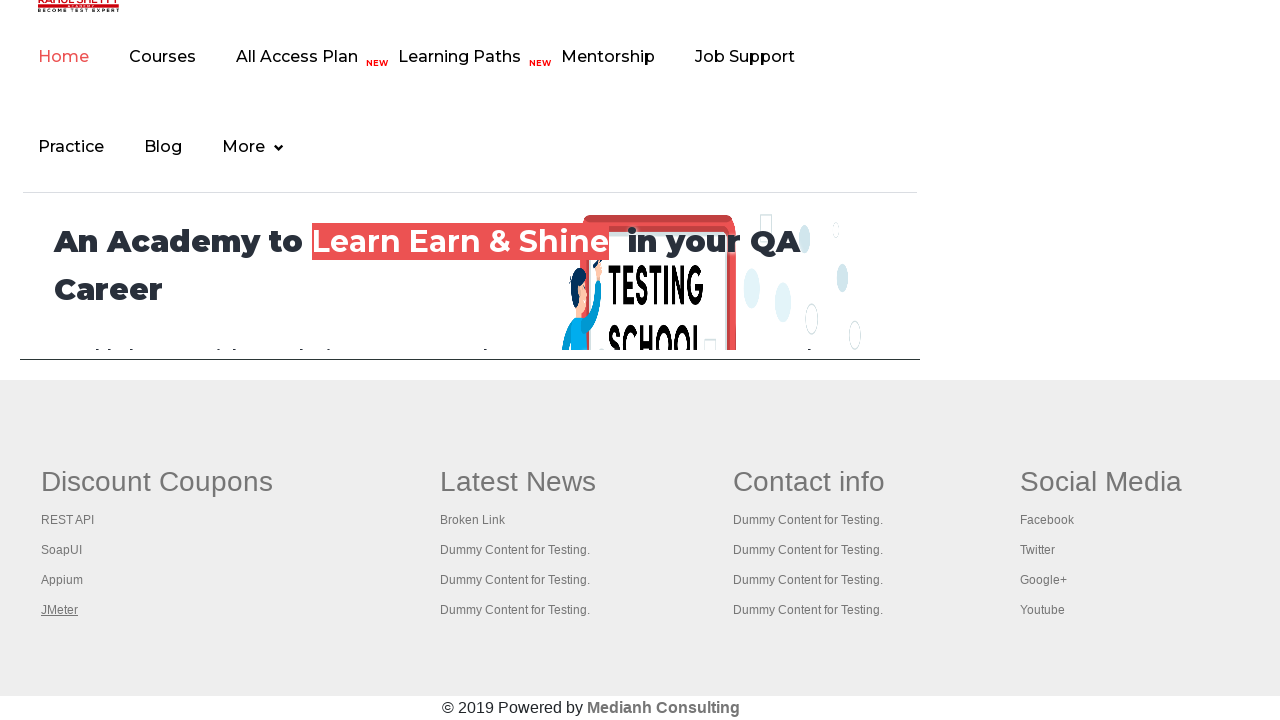

Page 'Apache JMeter - Apache JMeter™' reached domcontentloaded state
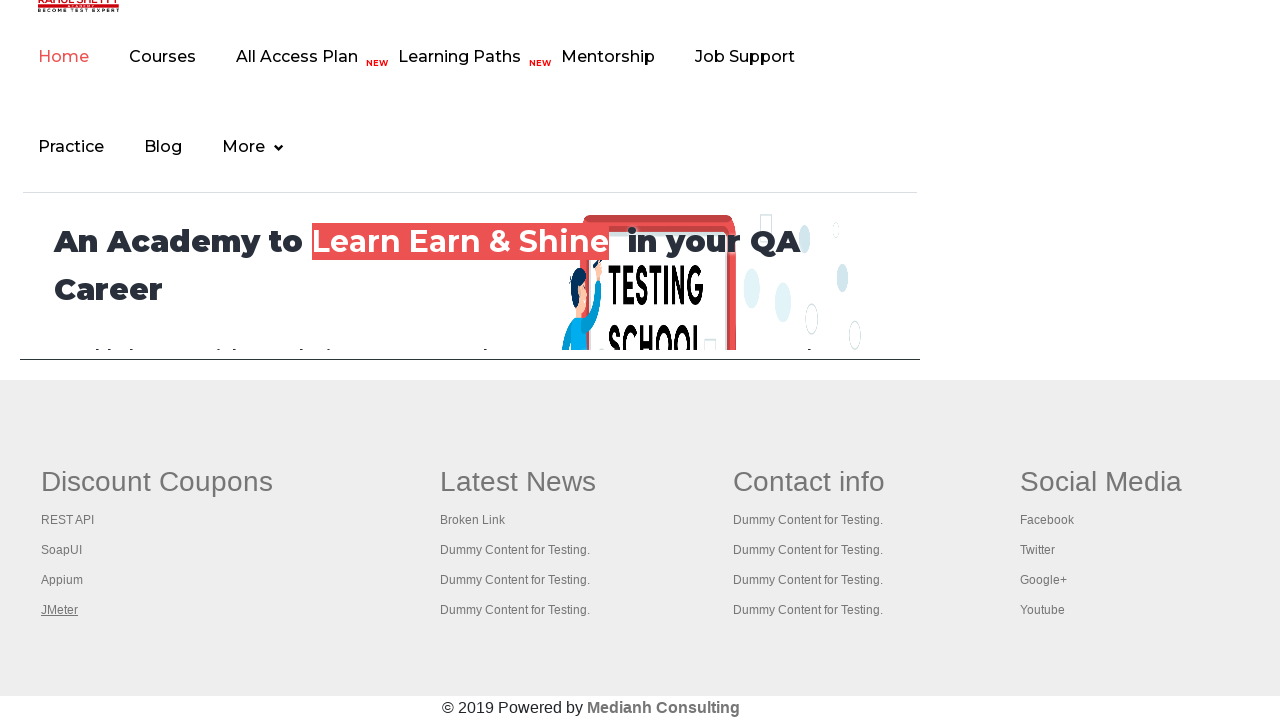

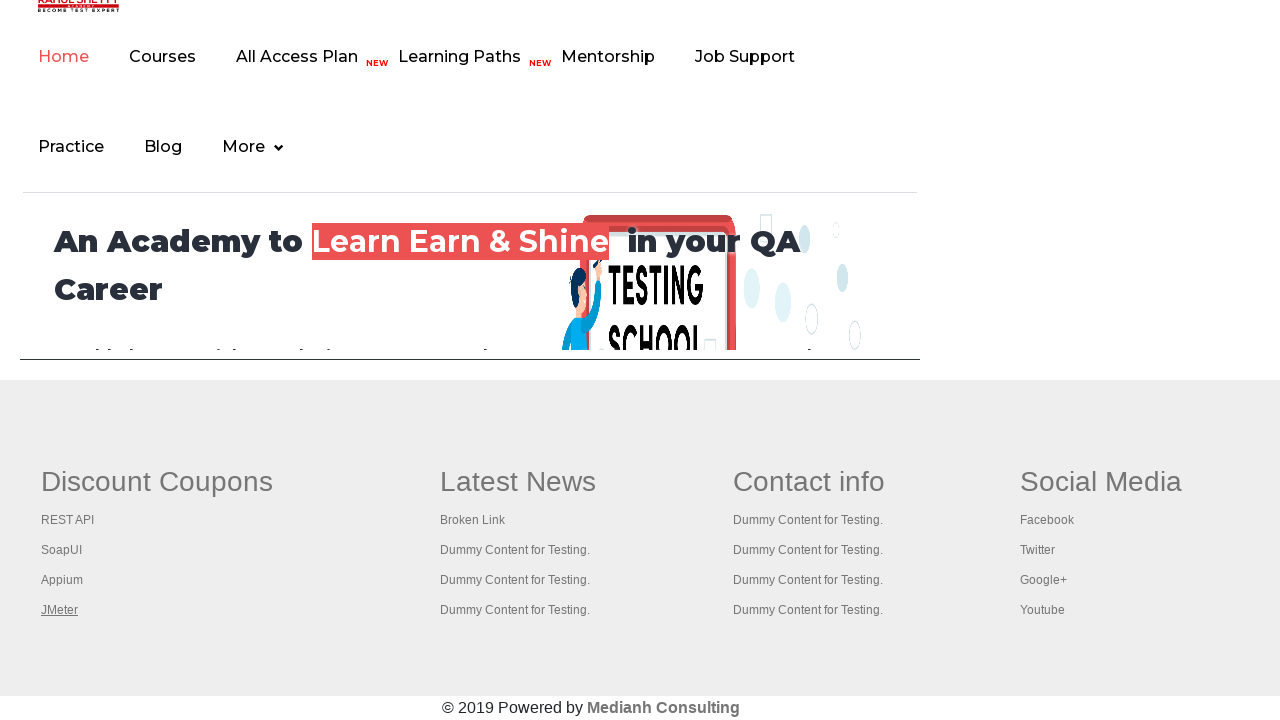